Tests form validation and JavaScript manipulation by entering values and modifying validation functions

Starting URL: http://www.eviltester.com/selenium/basic_ajax.html

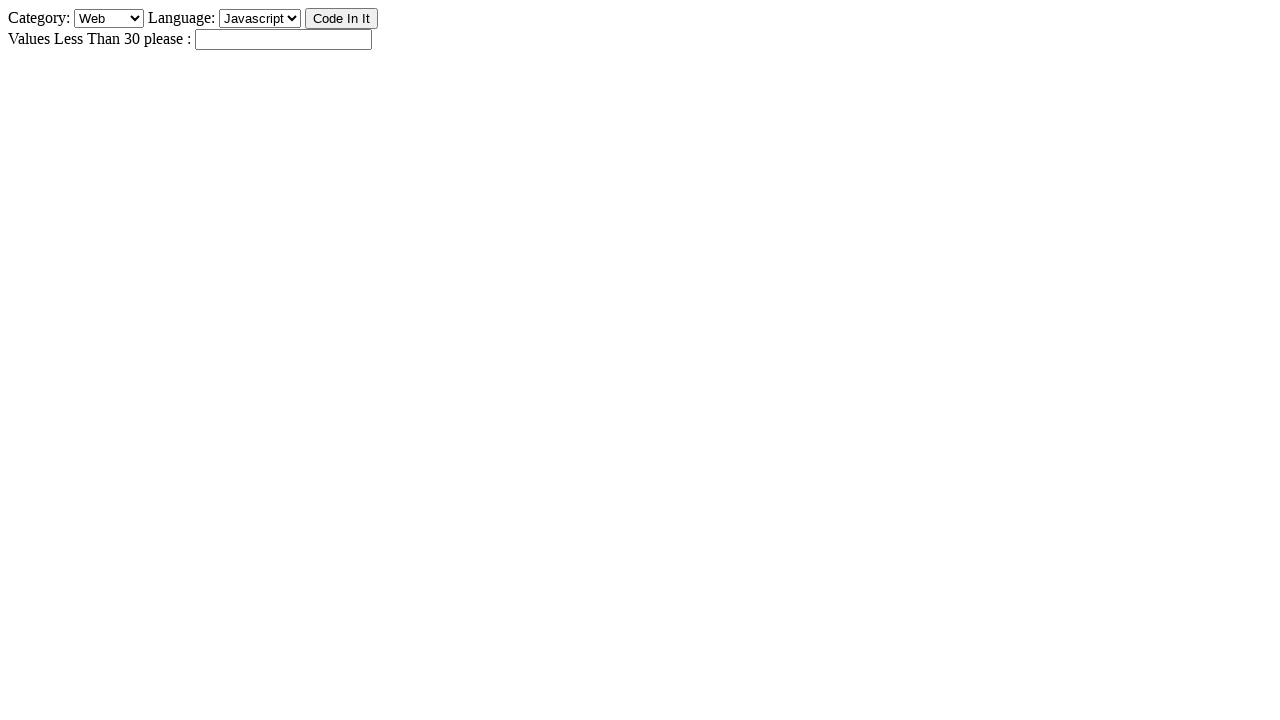

Entered value '400' in validation field on #lteq30
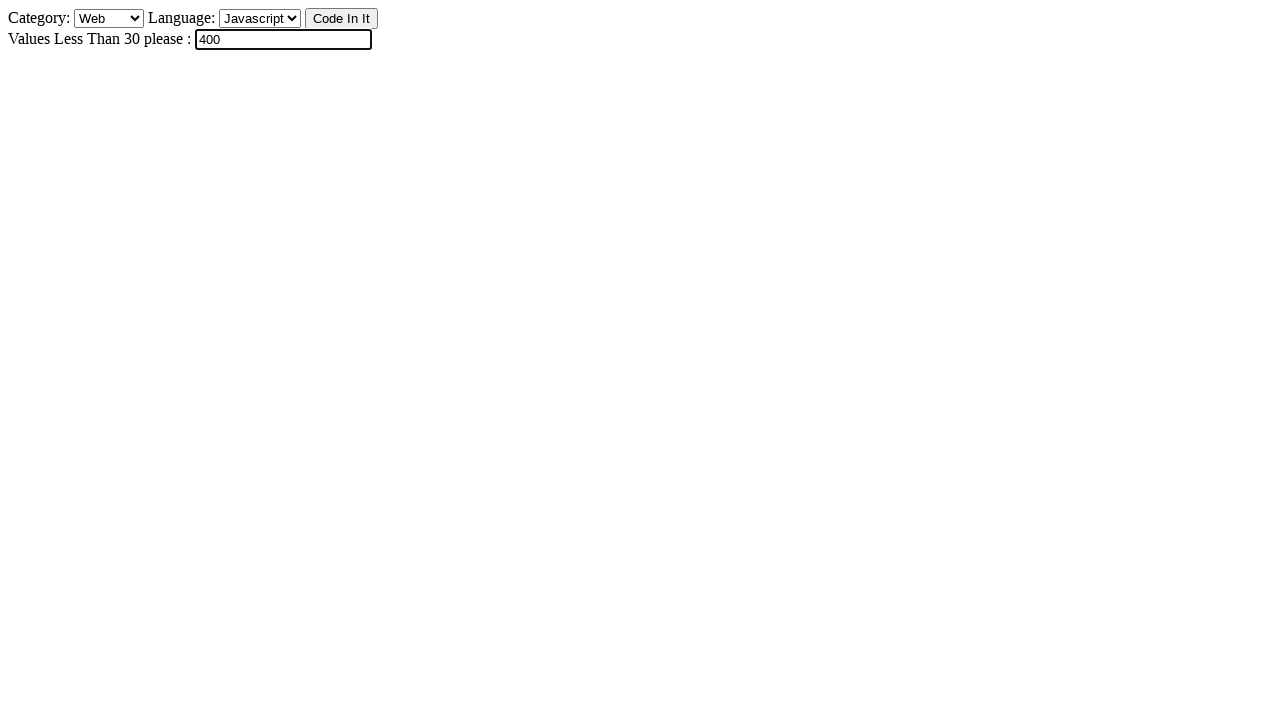

Dispatched blur event to trigger validation
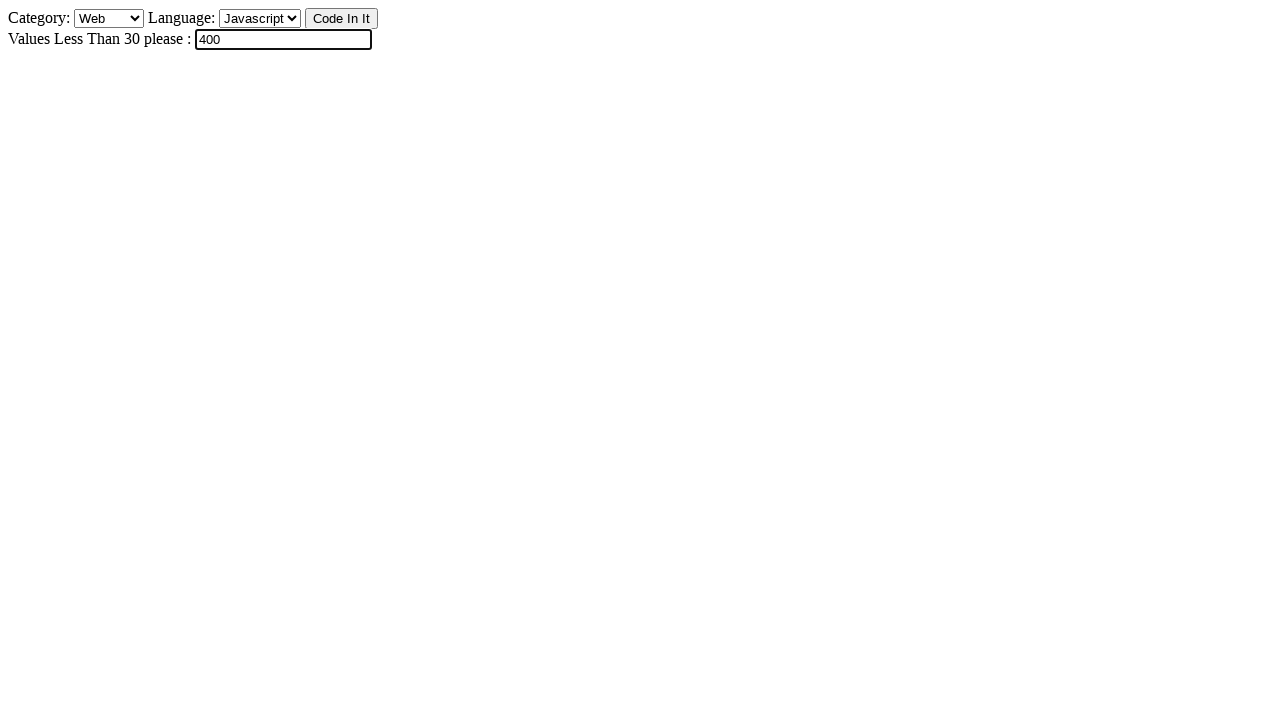

Set up dialog handler to accept alerts
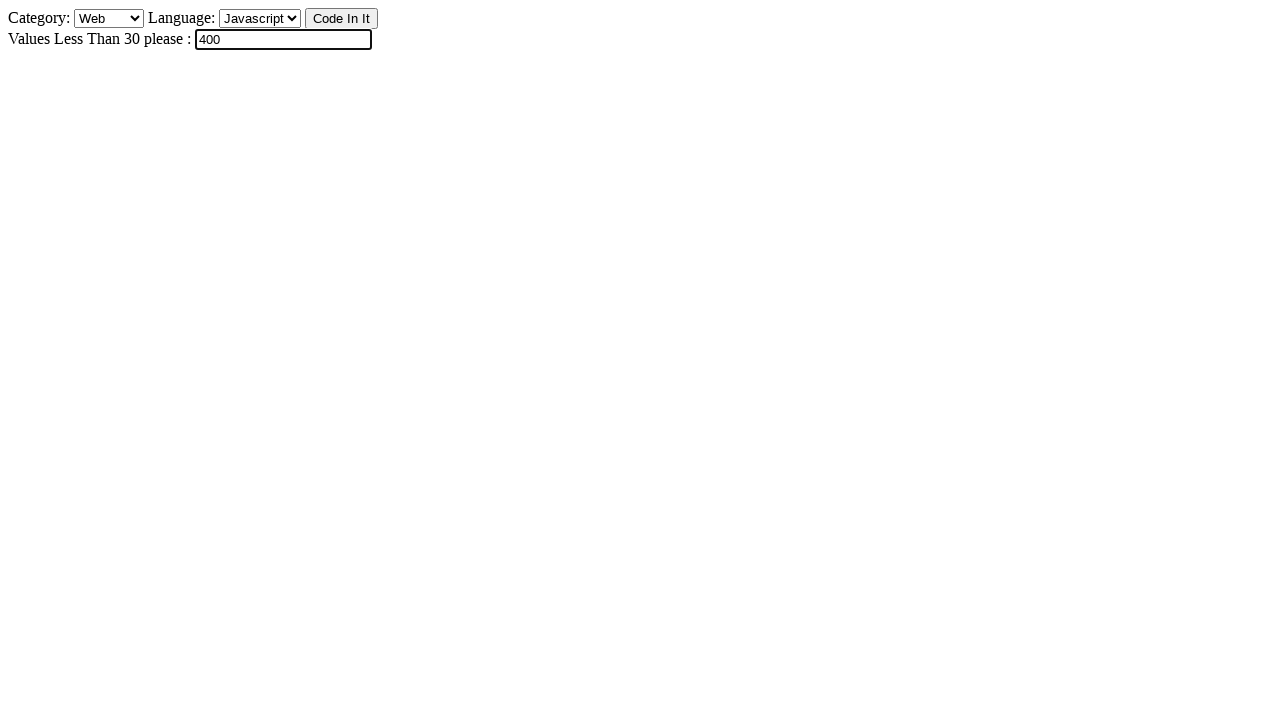

Modified validation function via JavaScript
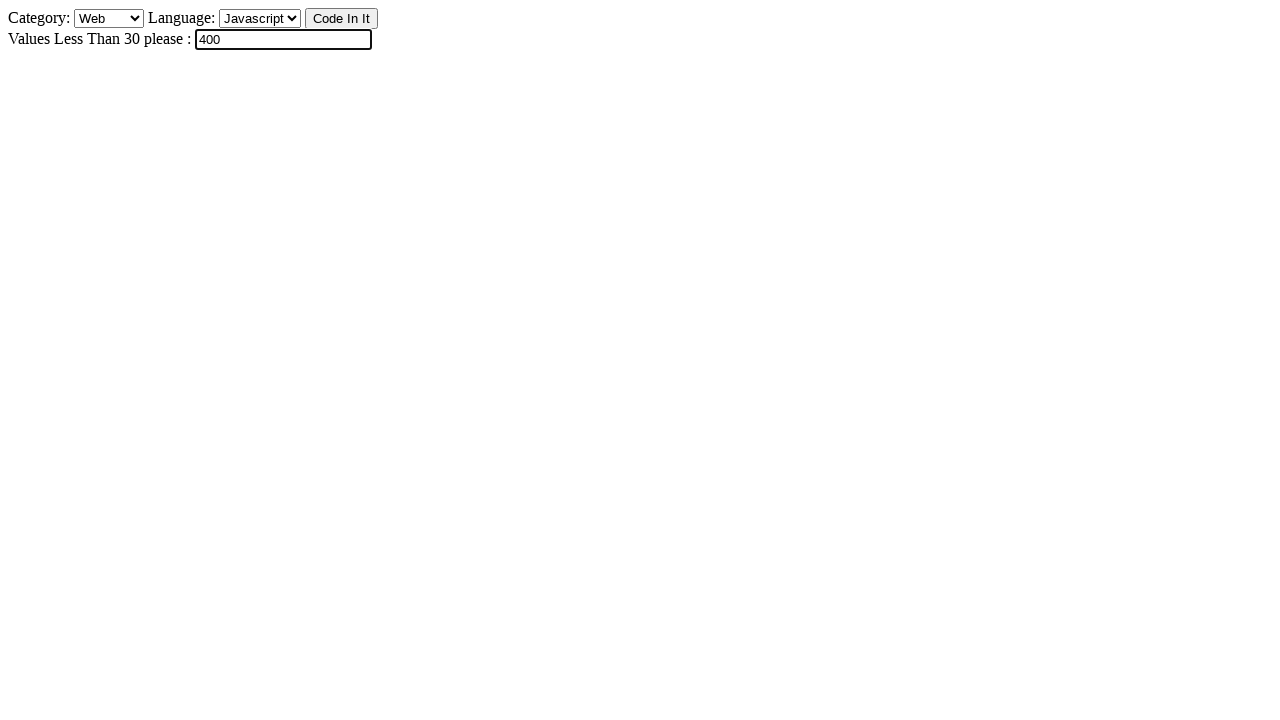

Entered value '500' in validation field to test modified function on #lteq30
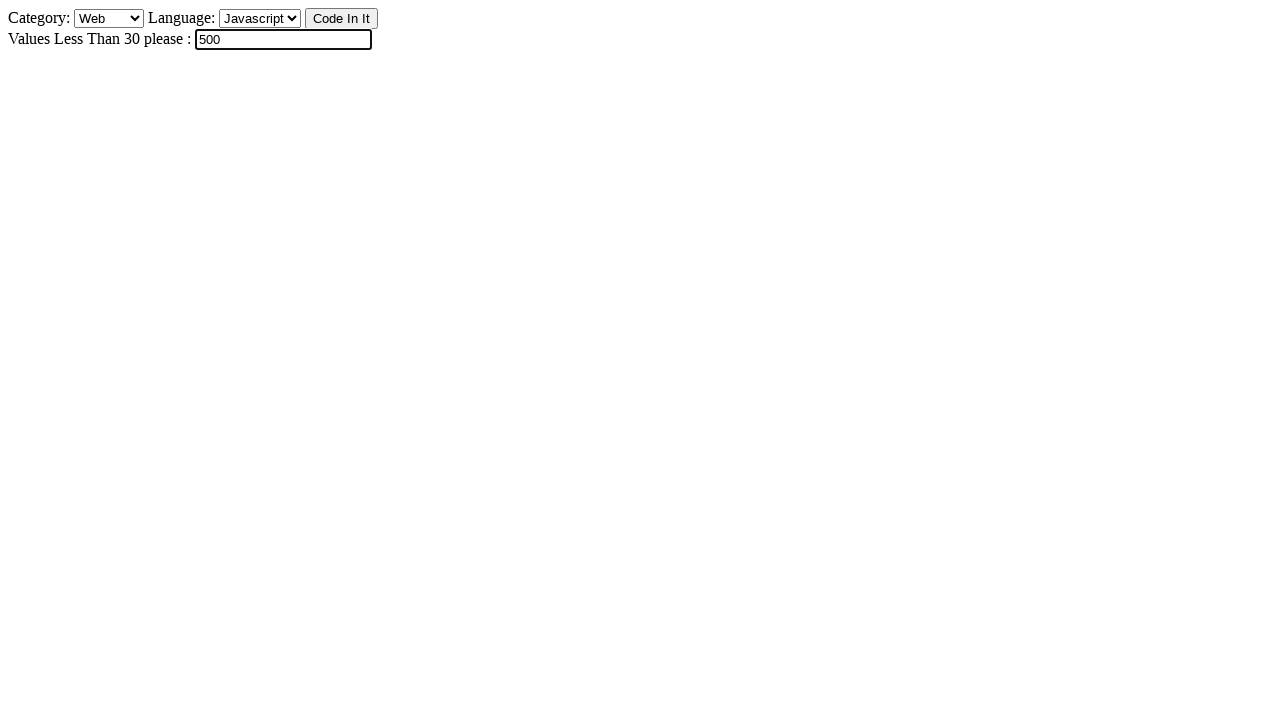

Dispatched blur event again to trigger modified validation
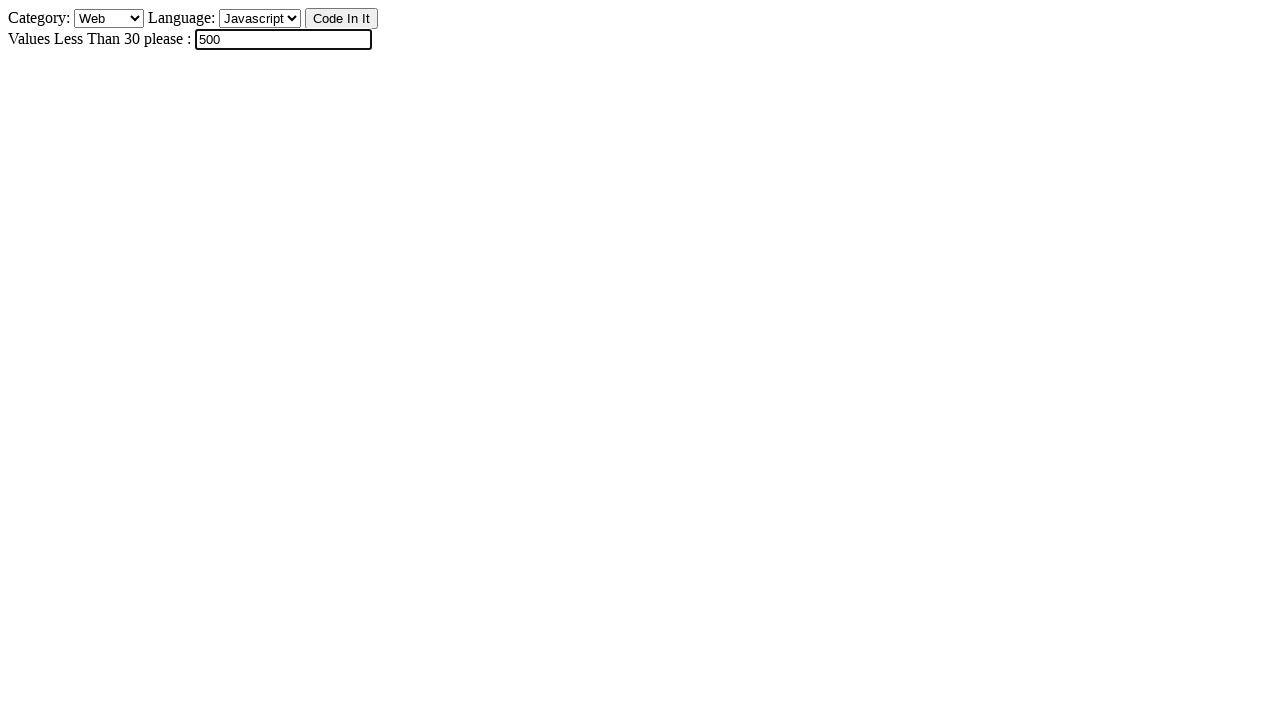

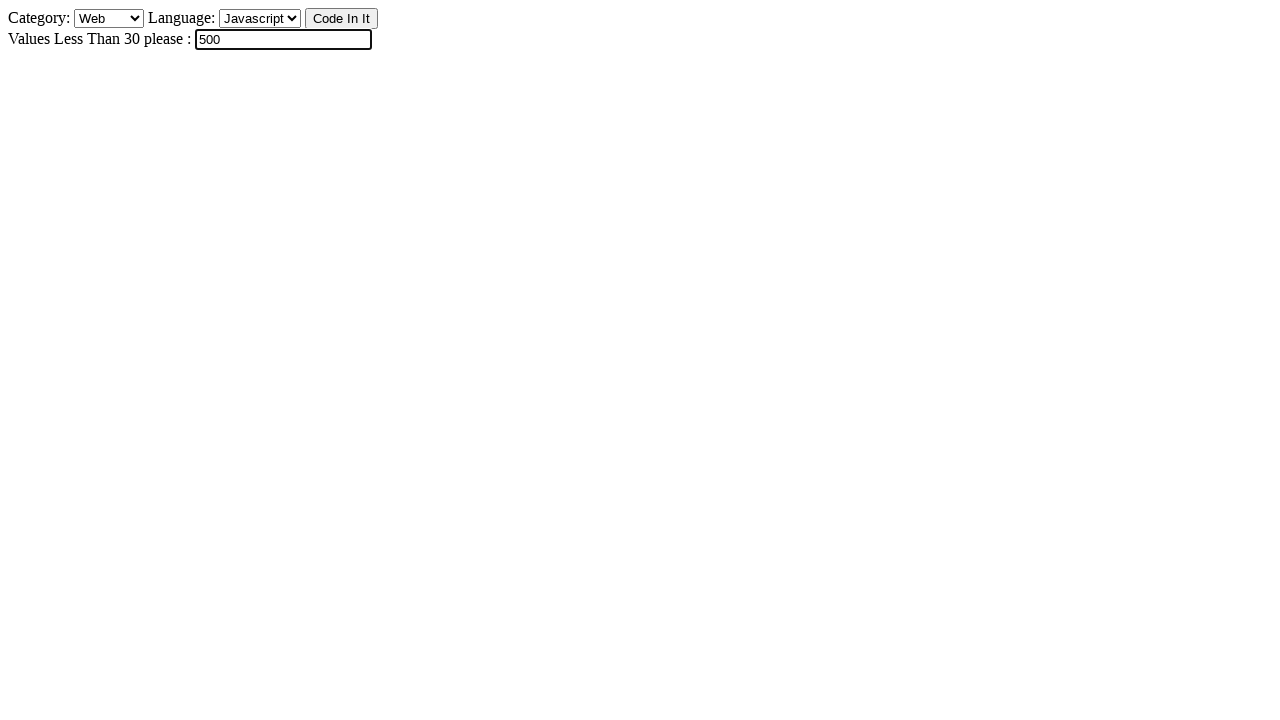